Tests clicking on the Elements header to collapse it, then clicking on the Book Store Application header

Starting URL: https://demoqa.com/elements

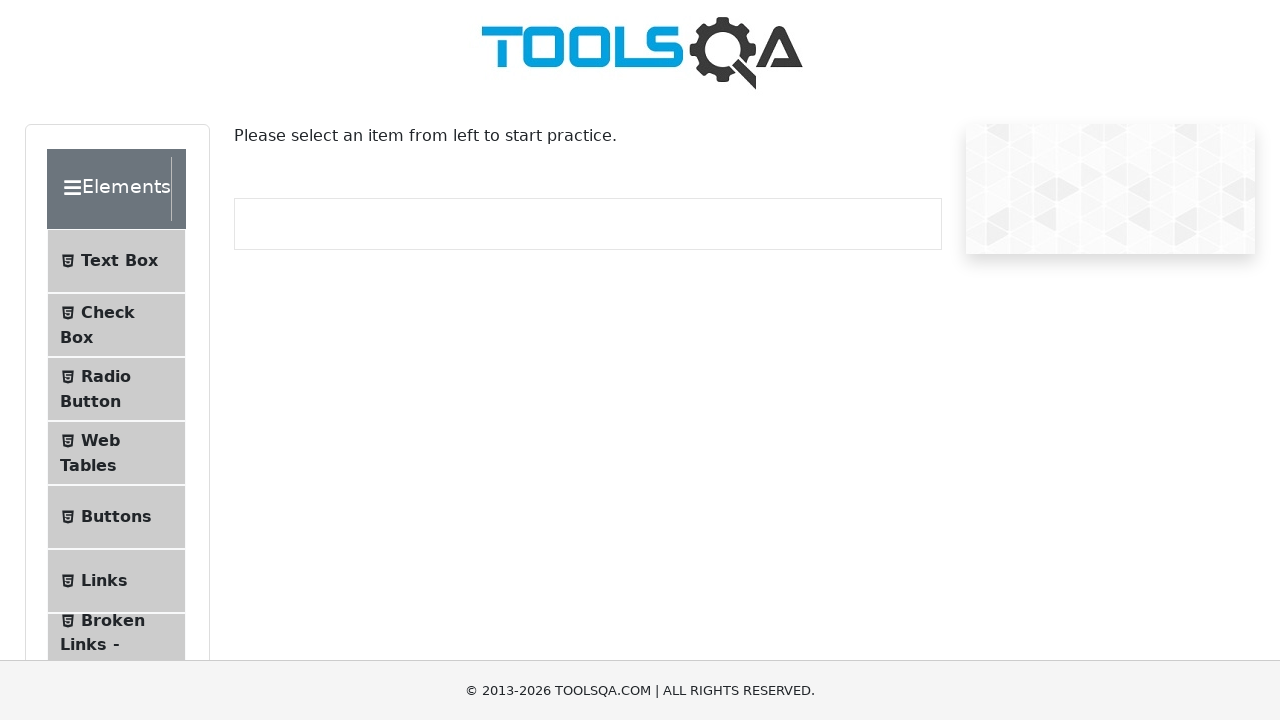

Clicked Elements header to collapse it at (116, 189) on div.element-group:has-text('Elements') .header-wrapper
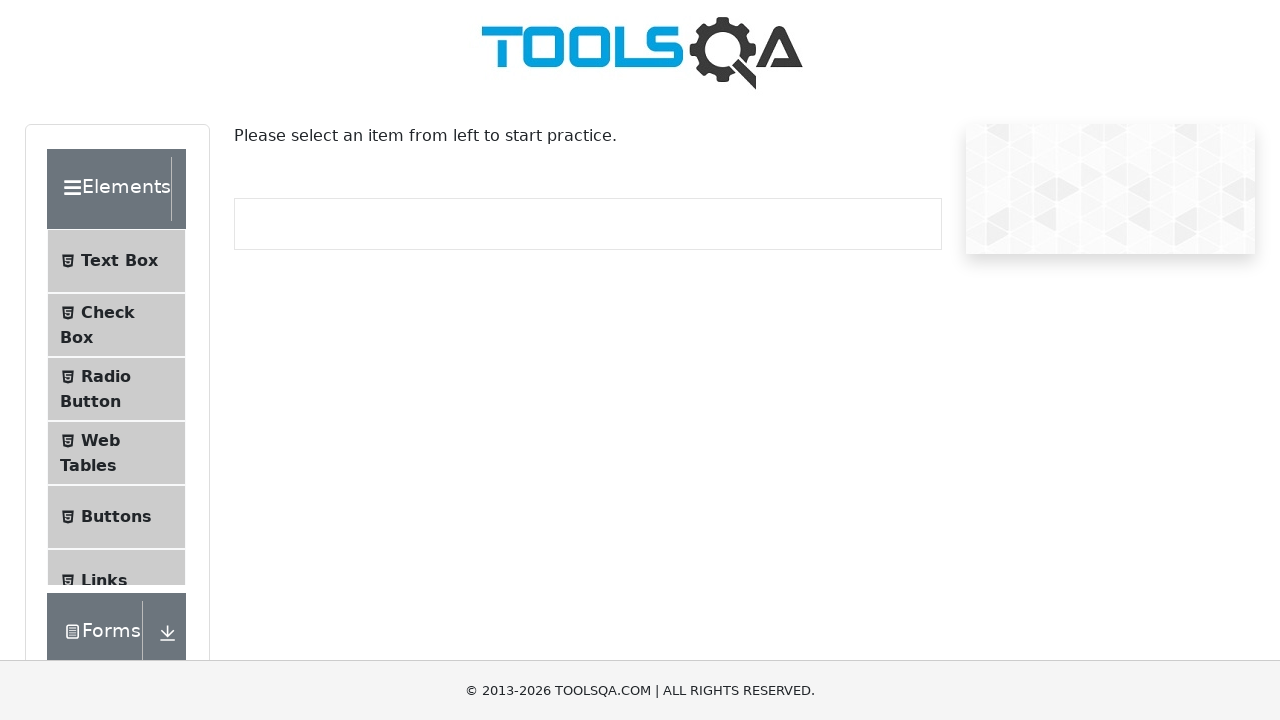

Clicked Book Store Application header to expand it at (116, 629) on div.element-group:has-text('Book Store') .header-wrapper
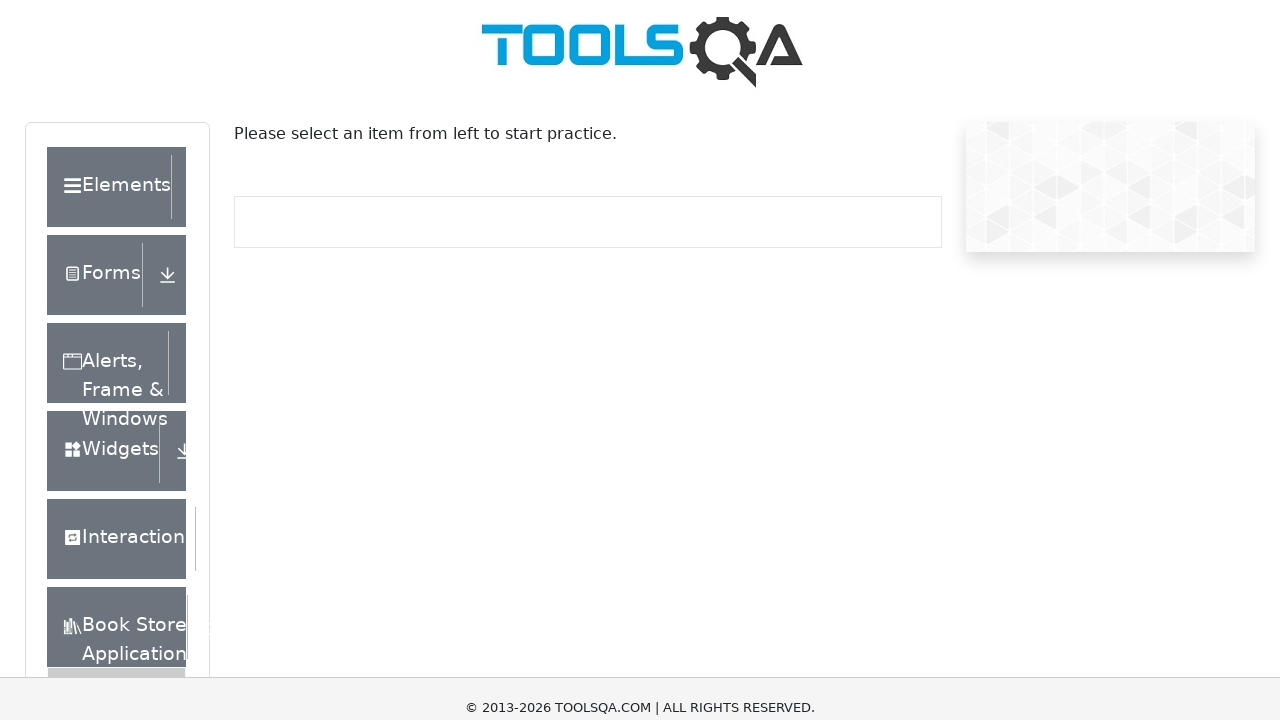

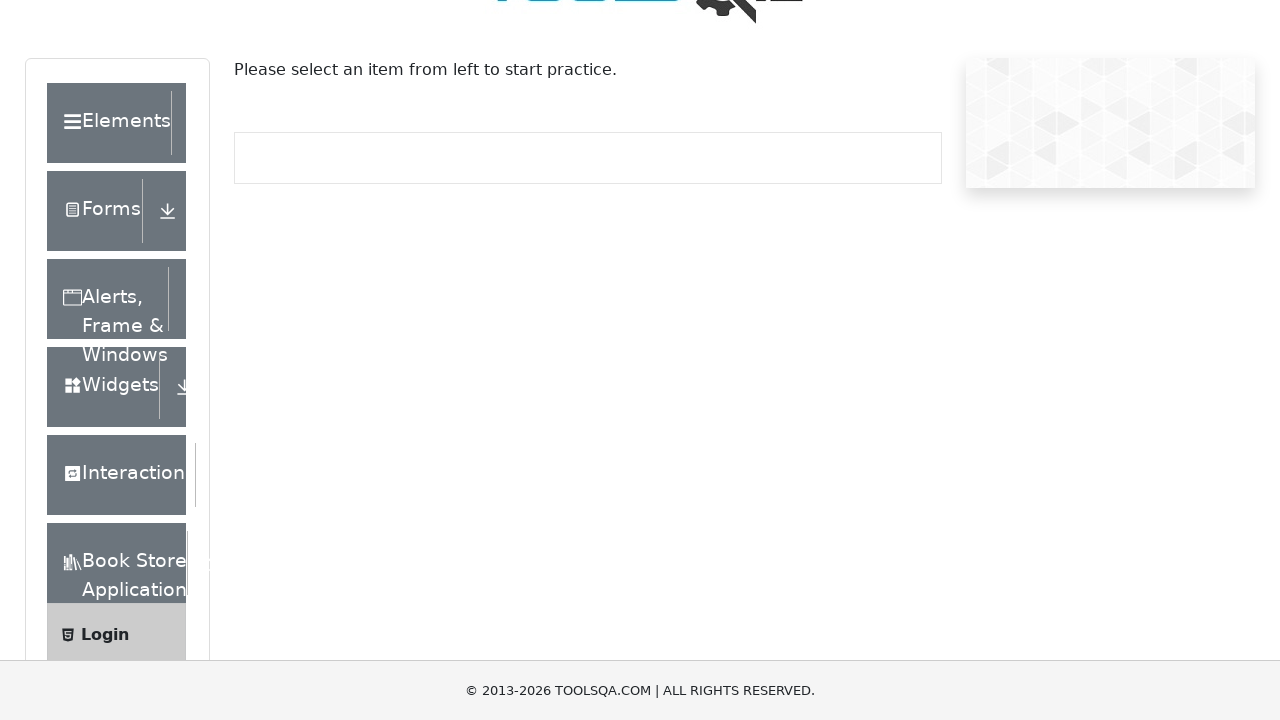